Tests checkbox functionality by finding all checkboxes with name "sports" within a specific div and clicking each one to select them

Starting URL: http://www.tizag.com/htmlT/htmlcheckboxes.php

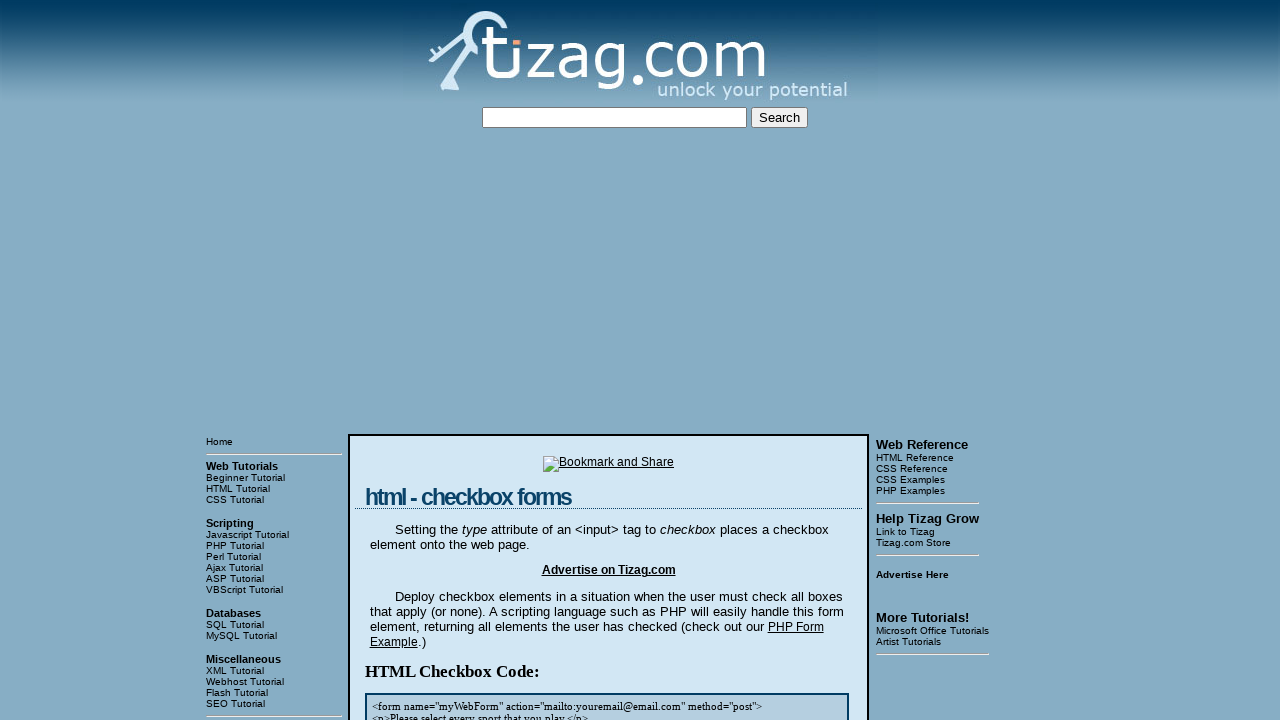

Waited for checkbox container div to load
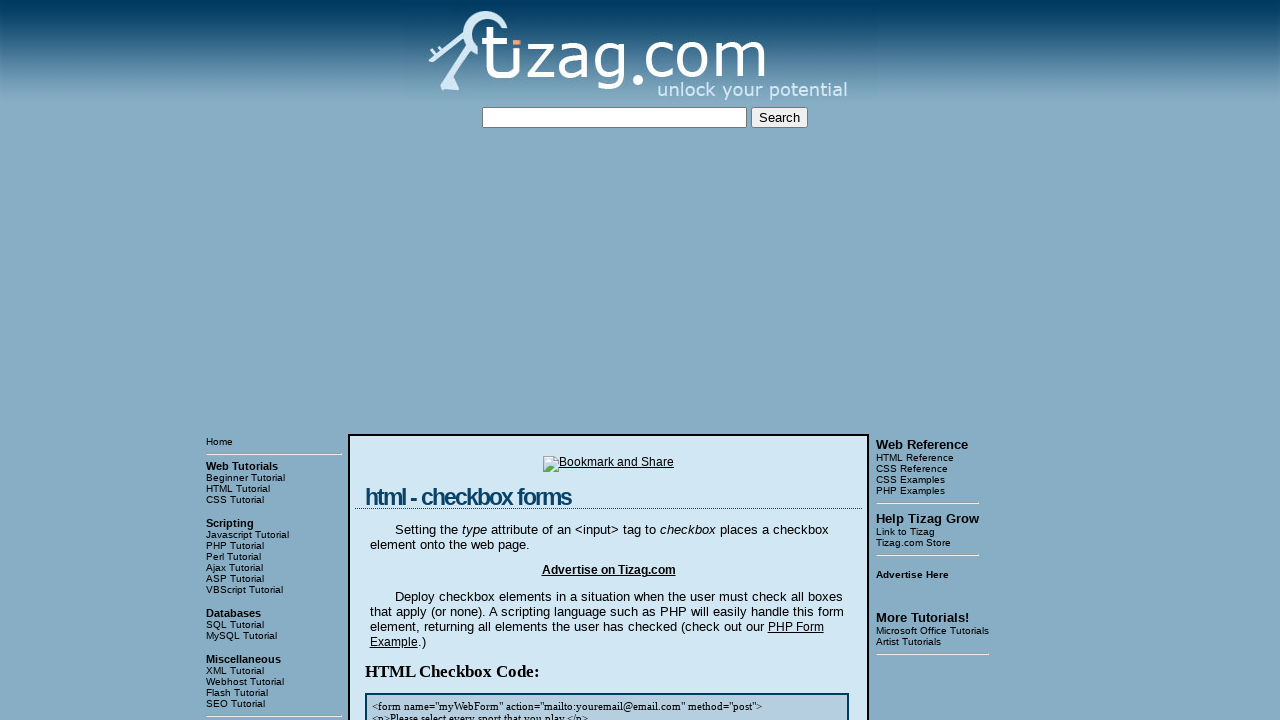

Located all checkboxes with name 'sports'
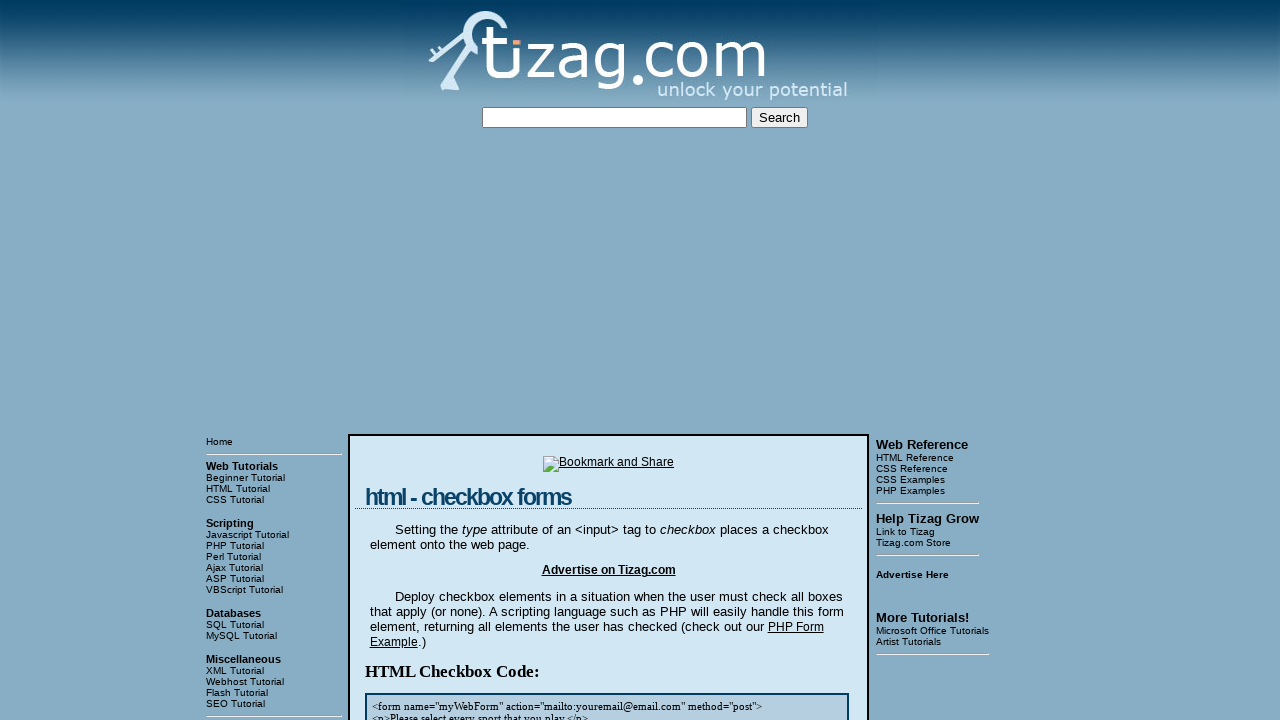

Found 8 sports checkboxes
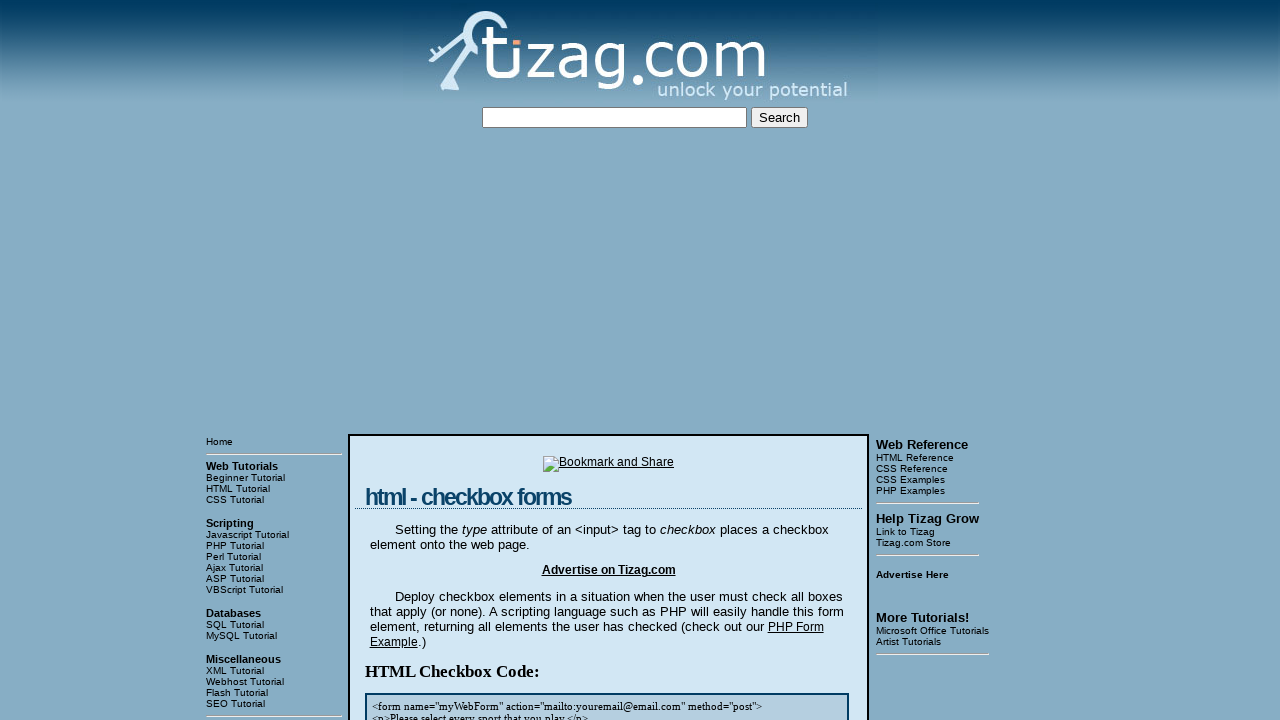

Clicked sports checkbox 1 of 8 at (422, 360) on input[name='sports'] >> nth=0
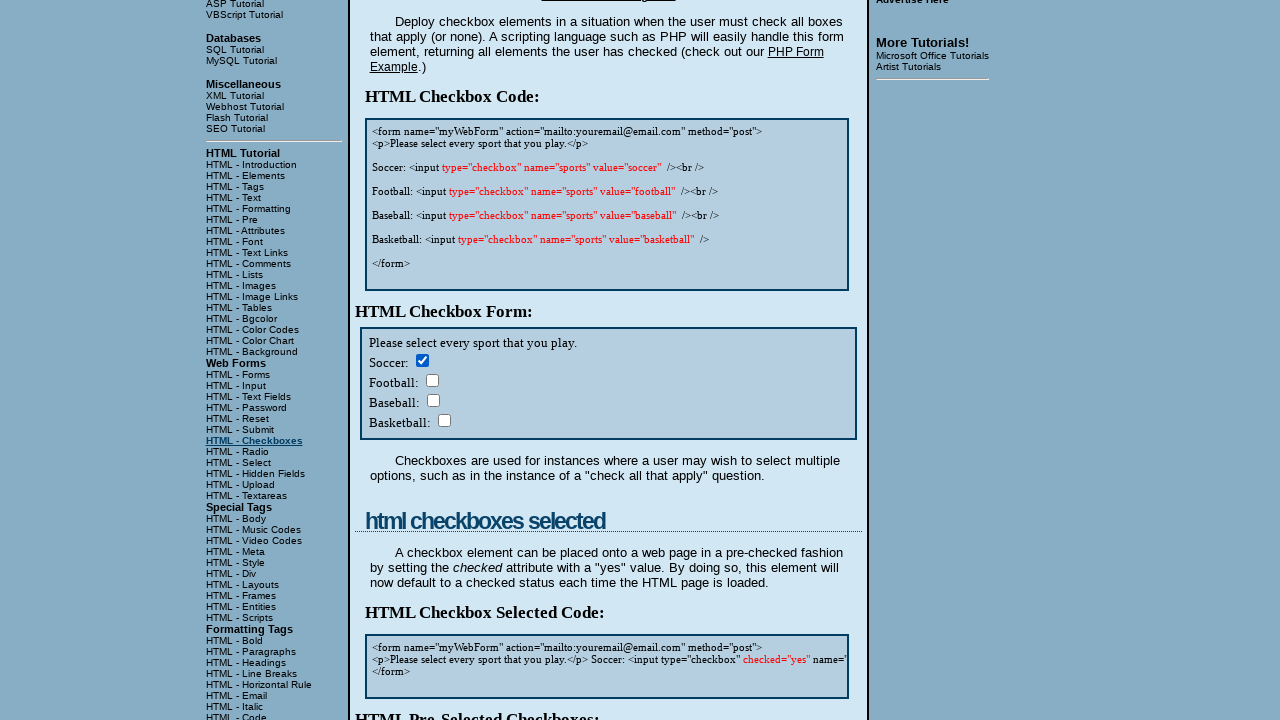

Clicked sports checkbox 2 of 8 at (432, 380) on input[name='sports'] >> nth=1
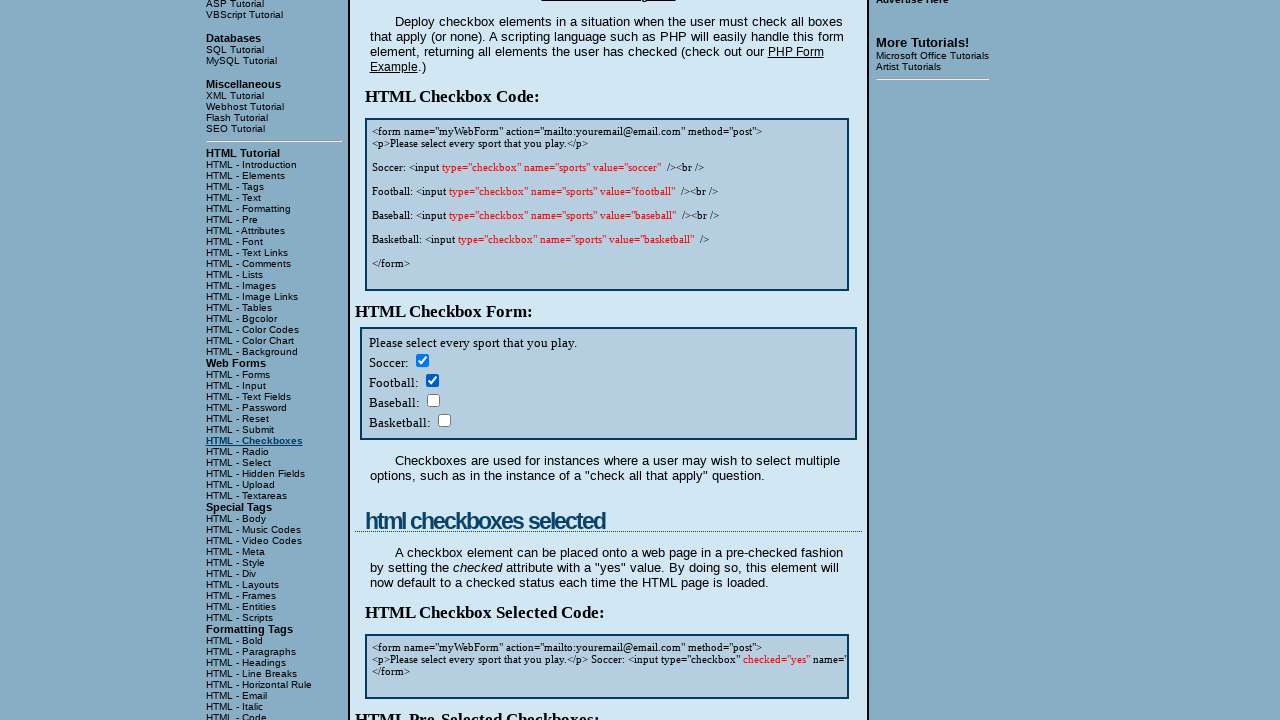

Clicked sports checkbox 3 of 8 at (433, 400) on input[name='sports'] >> nth=2
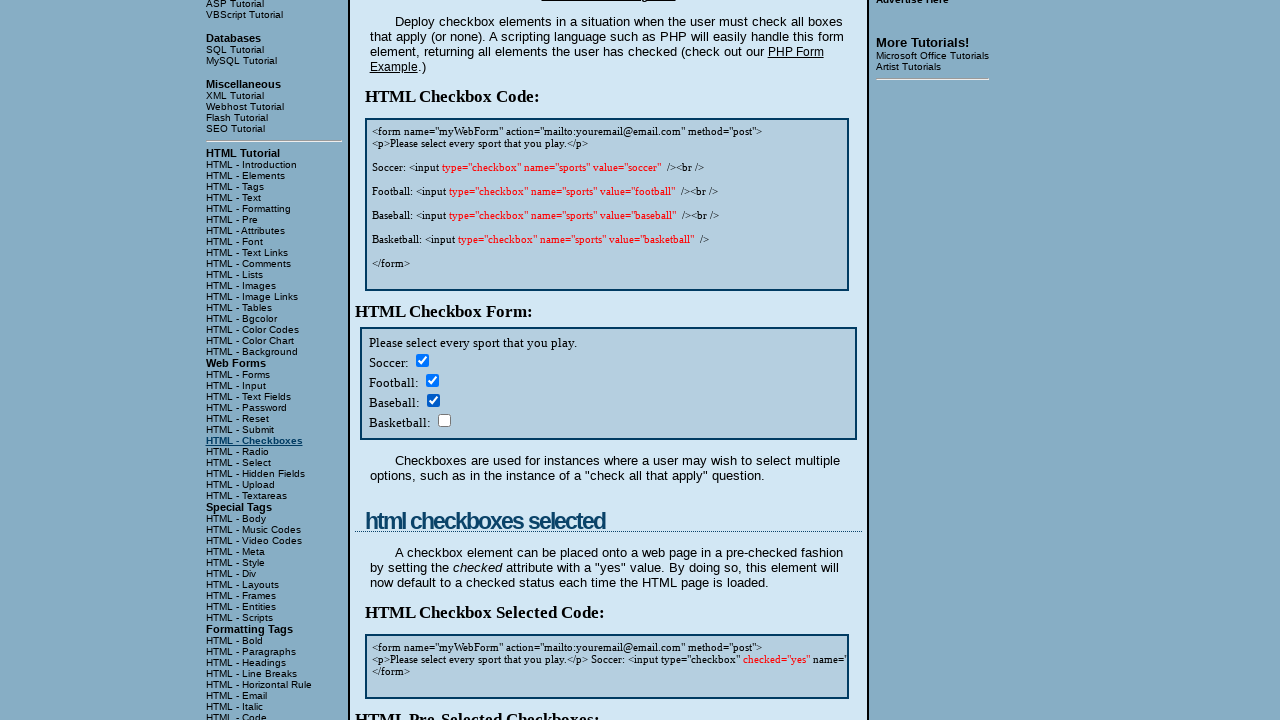

Clicked sports checkbox 4 of 8 at (444, 420) on input[name='sports'] >> nth=3
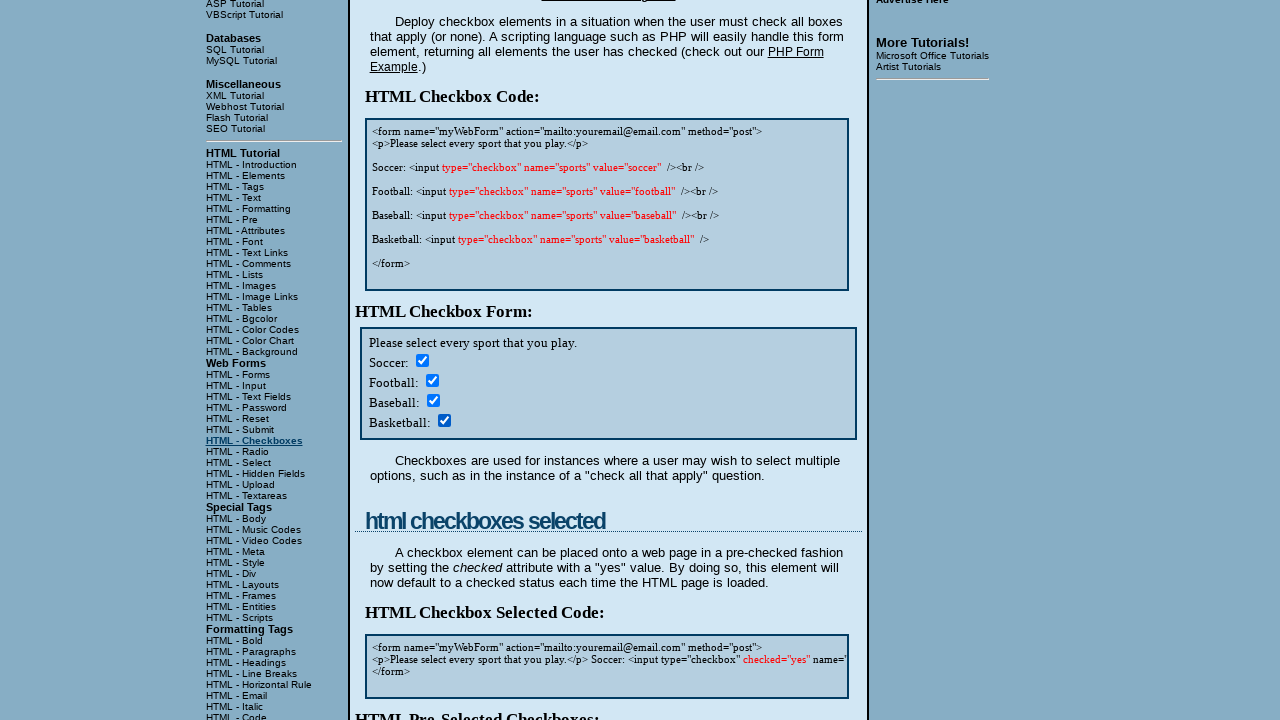

Clicked sports checkbox 5 of 8 at (422, 360) on input[name='sports'] >> nth=4
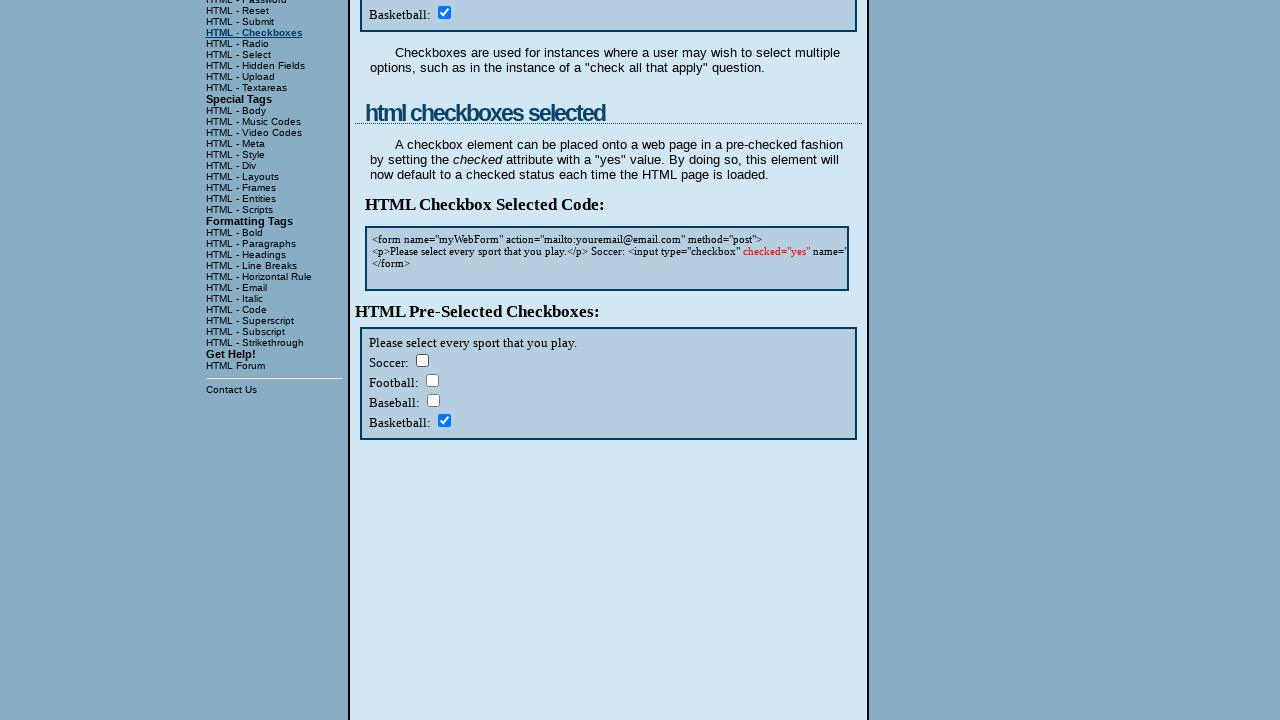

Clicked sports checkbox 6 of 8 at (432, 380) on input[name='sports'] >> nth=5
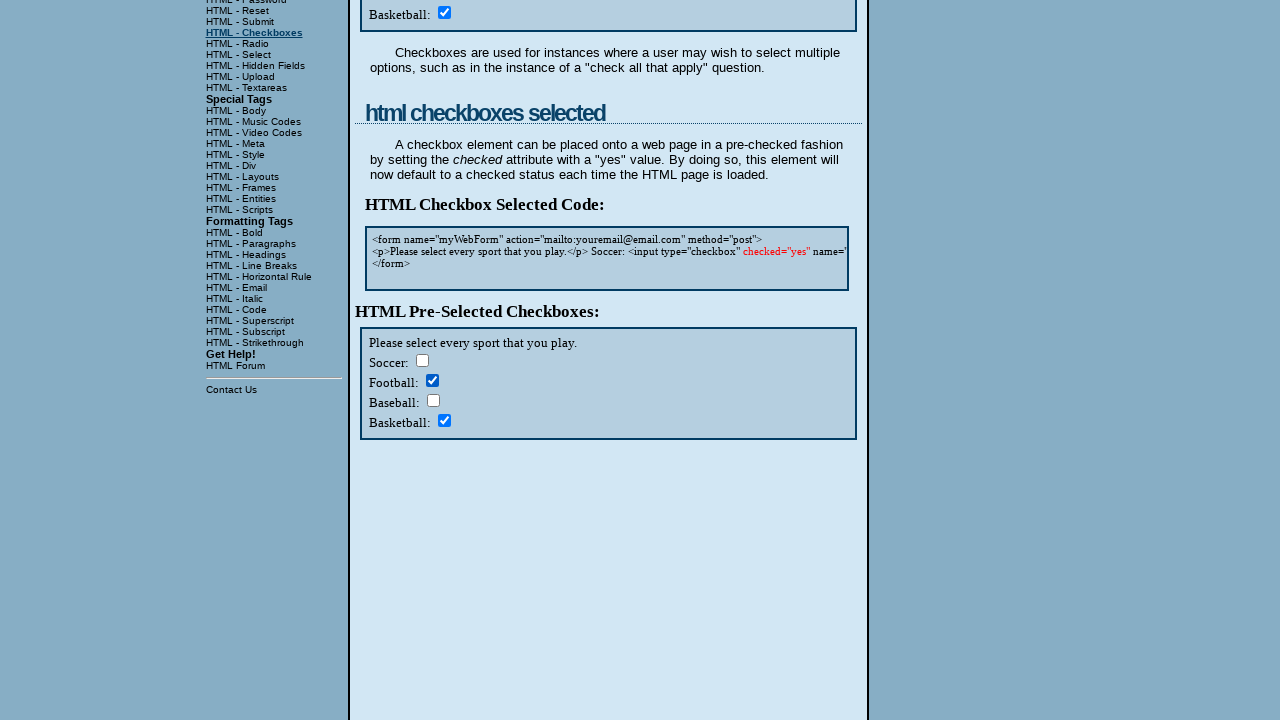

Clicked sports checkbox 7 of 8 at (433, 400) on input[name='sports'] >> nth=6
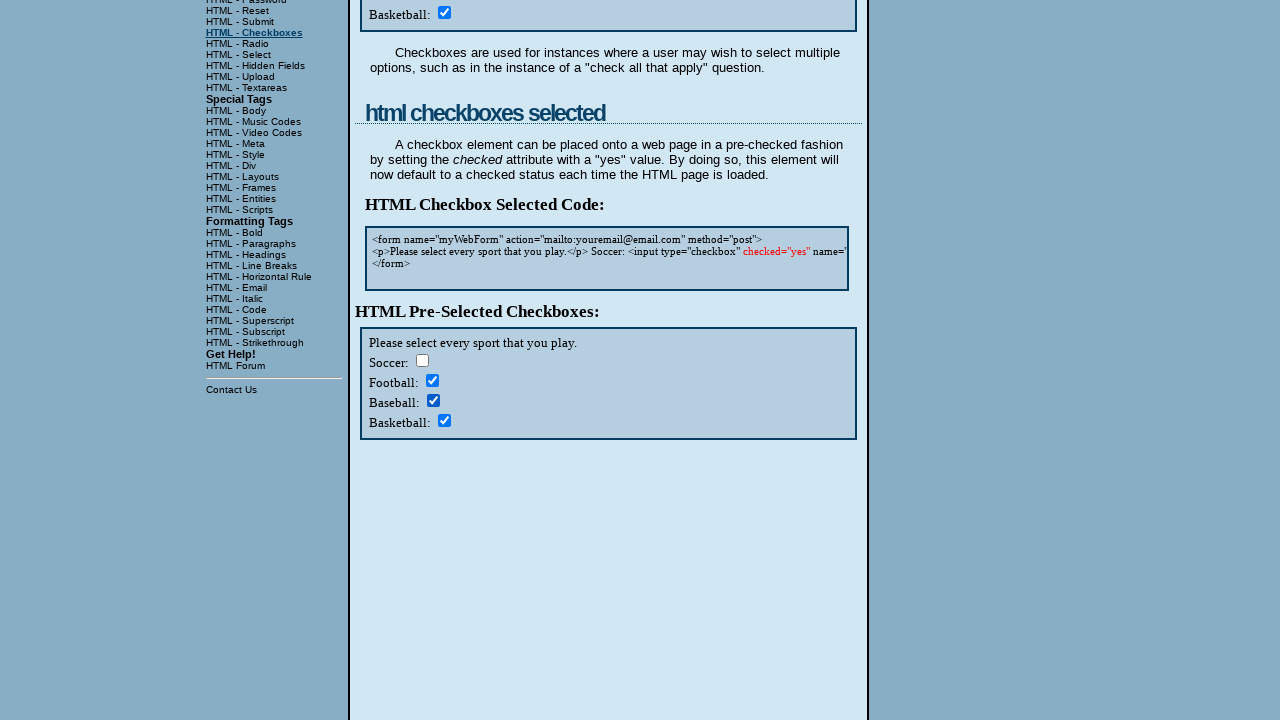

Clicked sports checkbox 8 of 8 at (444, 420) on input[name='sports'] >> nth=7
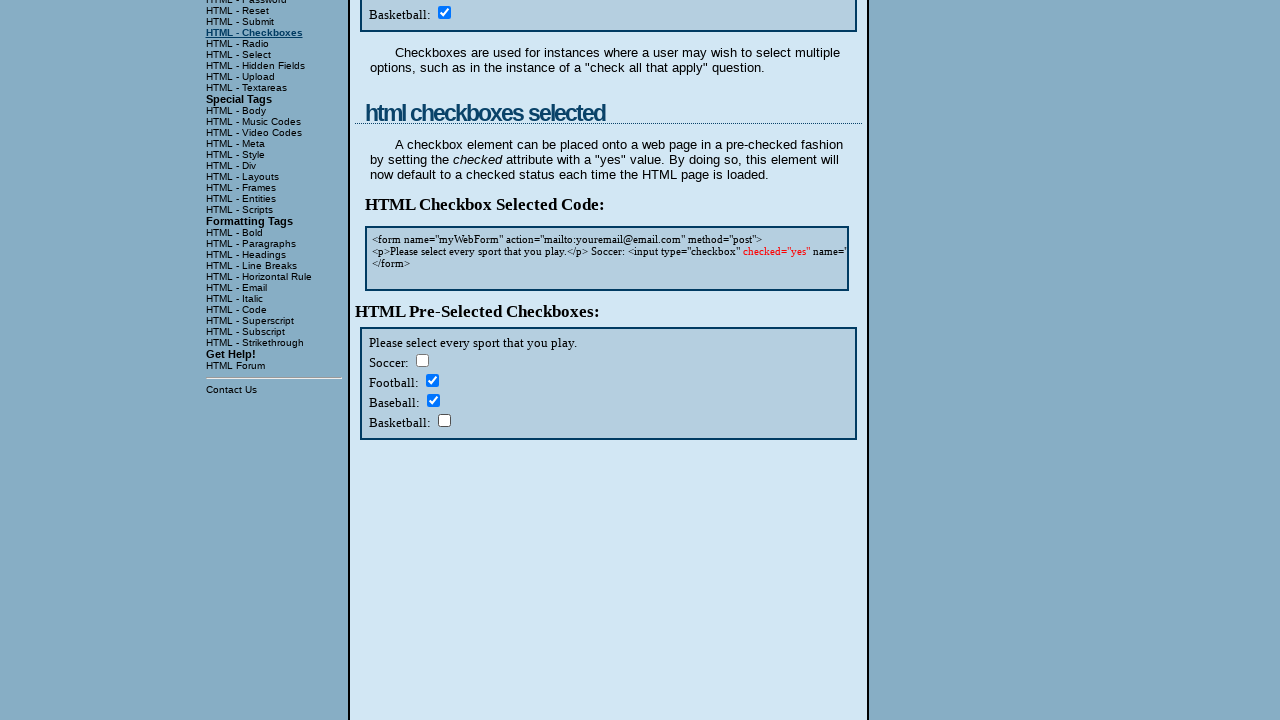

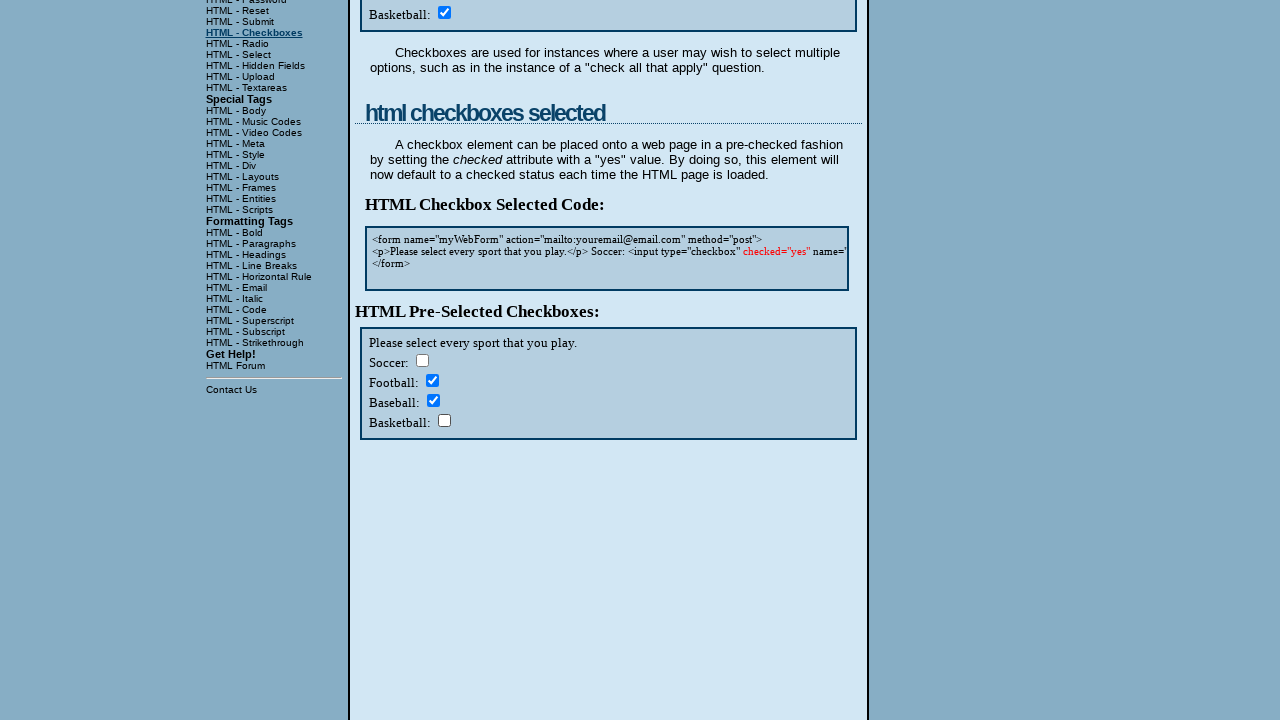